Navigates to the DemoBlaze store and locates the Sony Xperia Z5 product price element on the page

Starting URL: https://demoblaze.com/

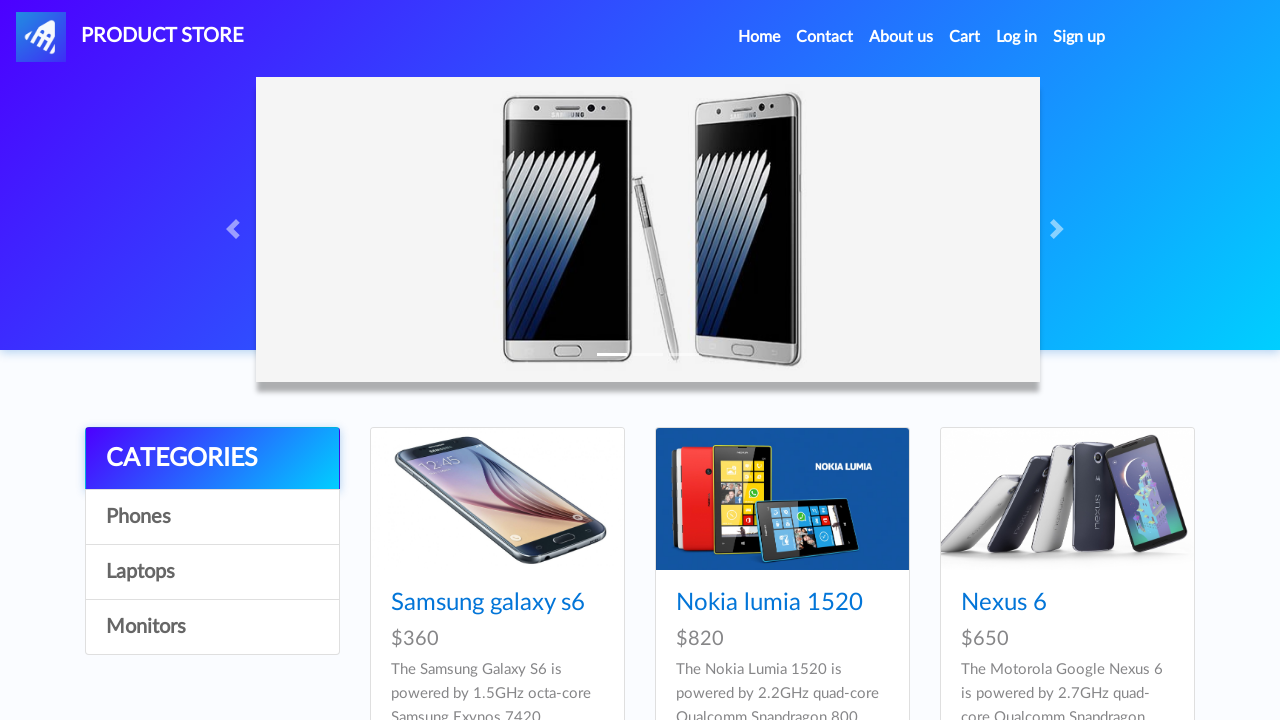

Navigated to DemoBlaze store homepage
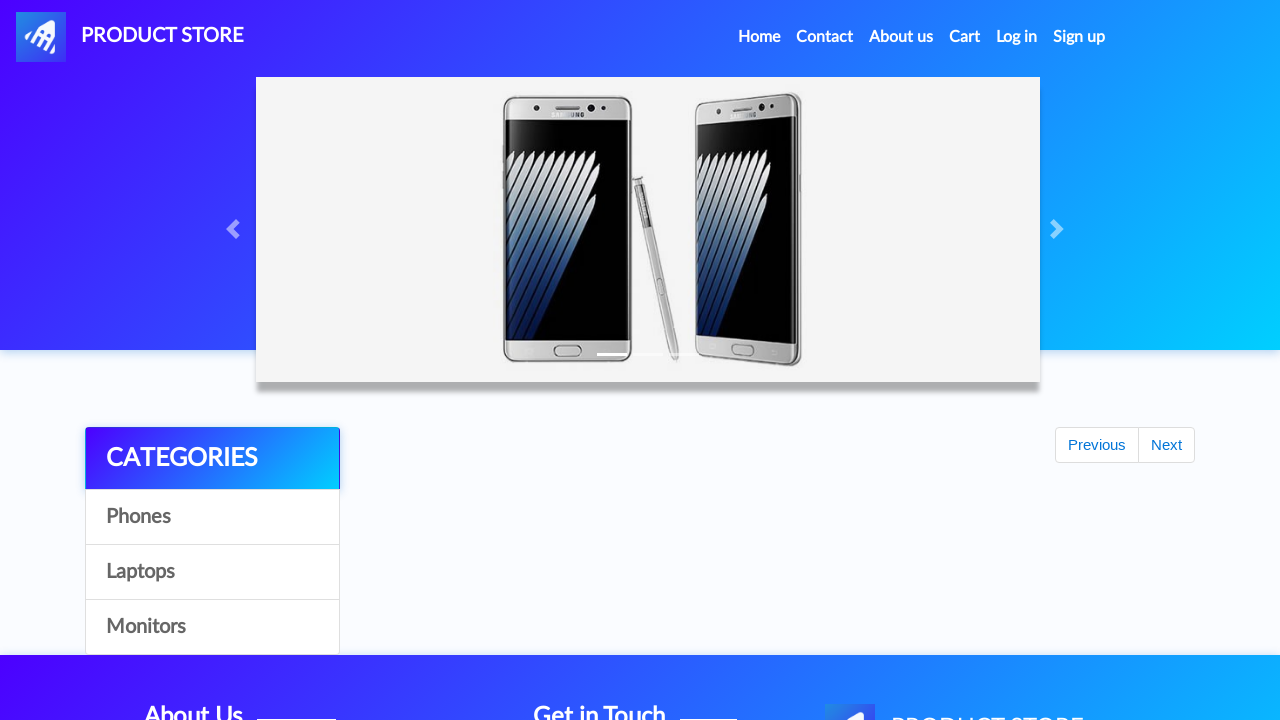

Sony Xperia Z5 price element is visible on the page
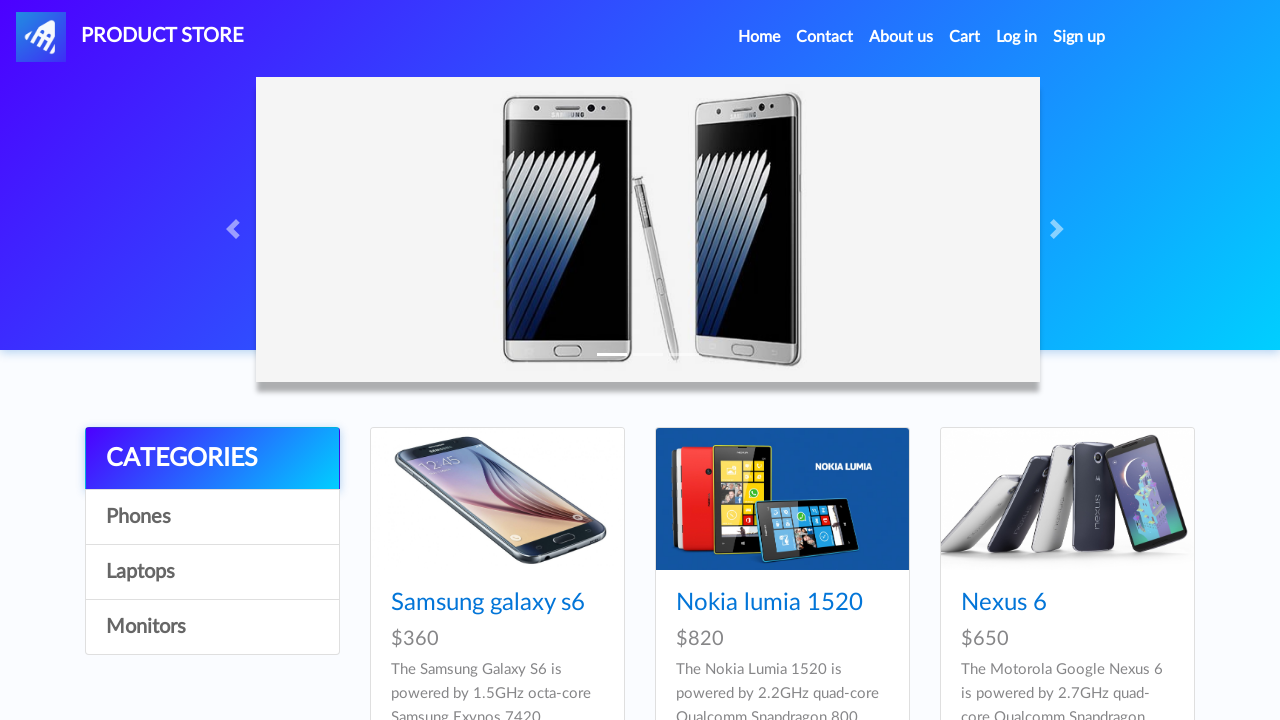

Located Sony Xperia Z5 price element
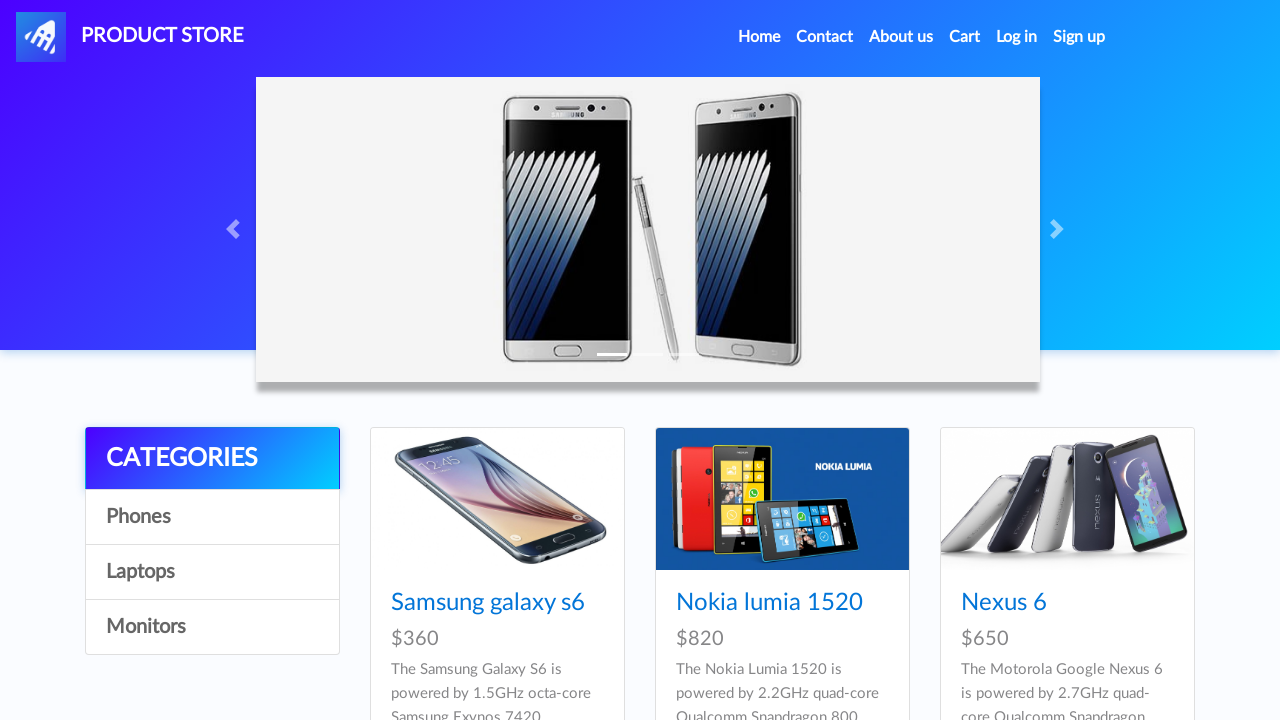

Retrieved Sony Xperia Z5 price text content
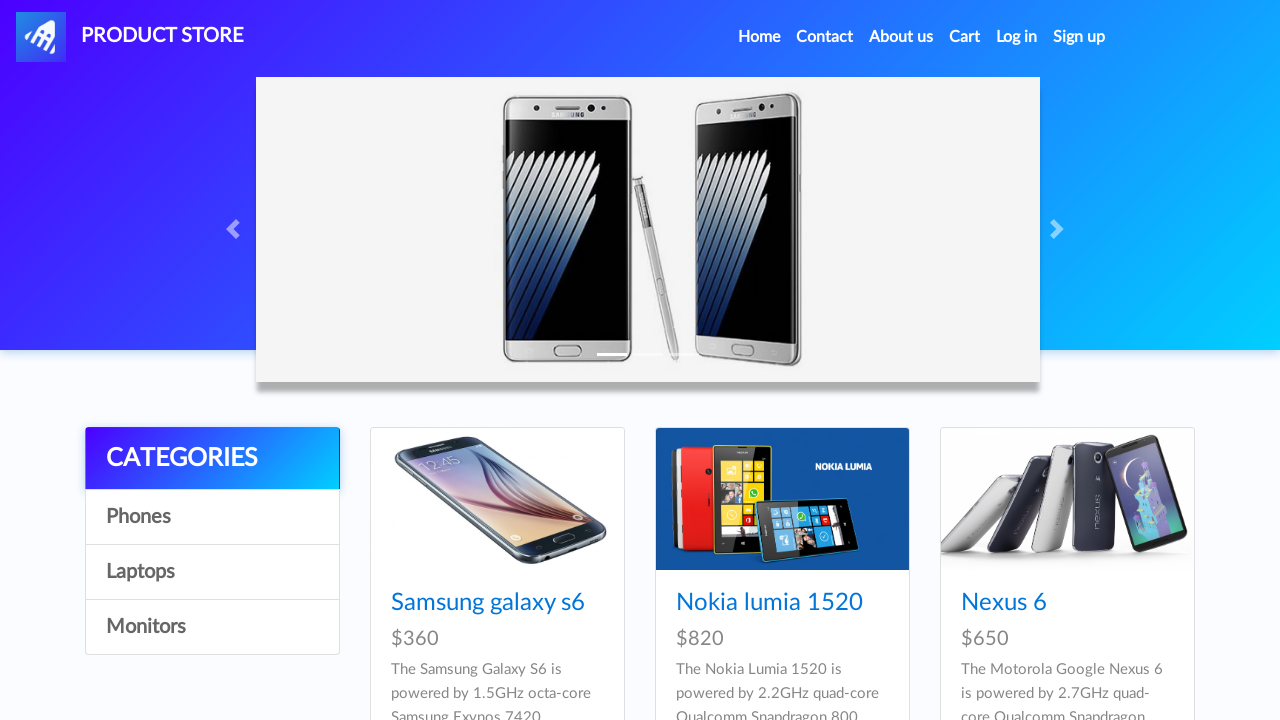

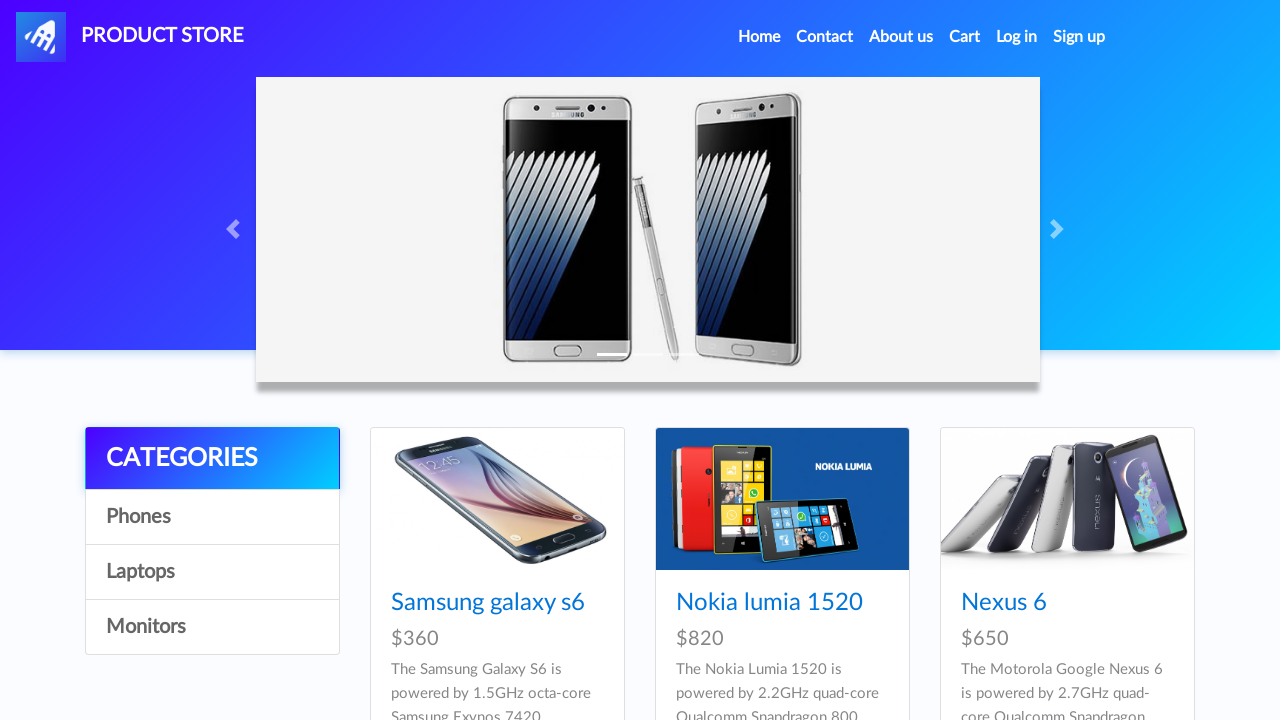